Tests dropdown menu functionality by selecting an option from a country dropdown list and verifying the dropdown properties

Starting URL: https://www.globalsqa.com/demo-site/select-dropdown-menu/

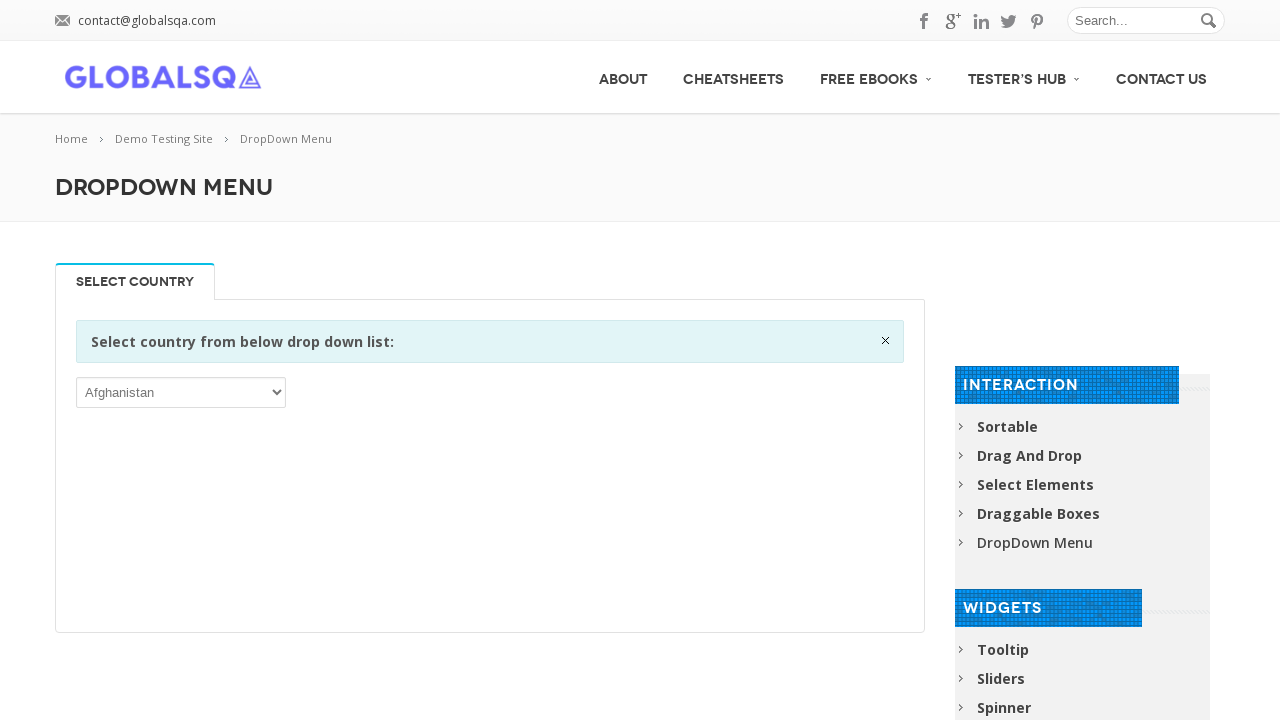

Waited for dropdown selector to be visible
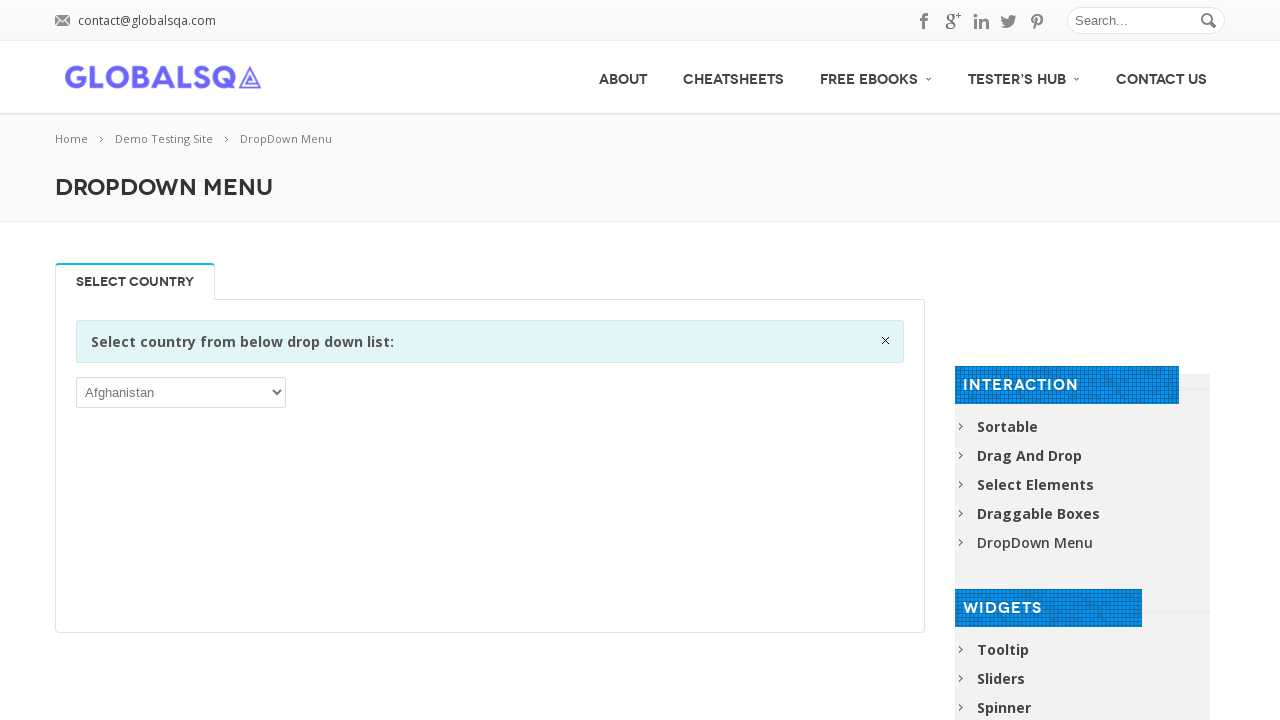

Selected 'Cuba' from the country dropdown menu on select
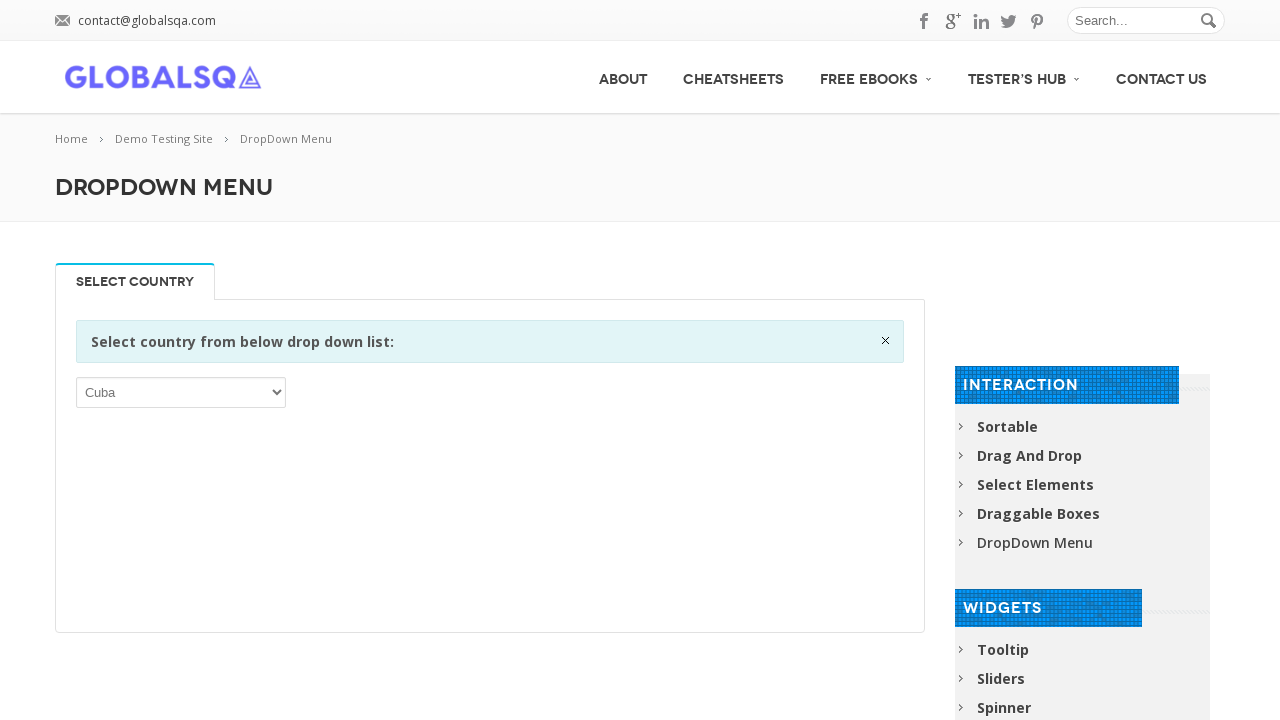

Verified that dropdown selection was made and value is not empty
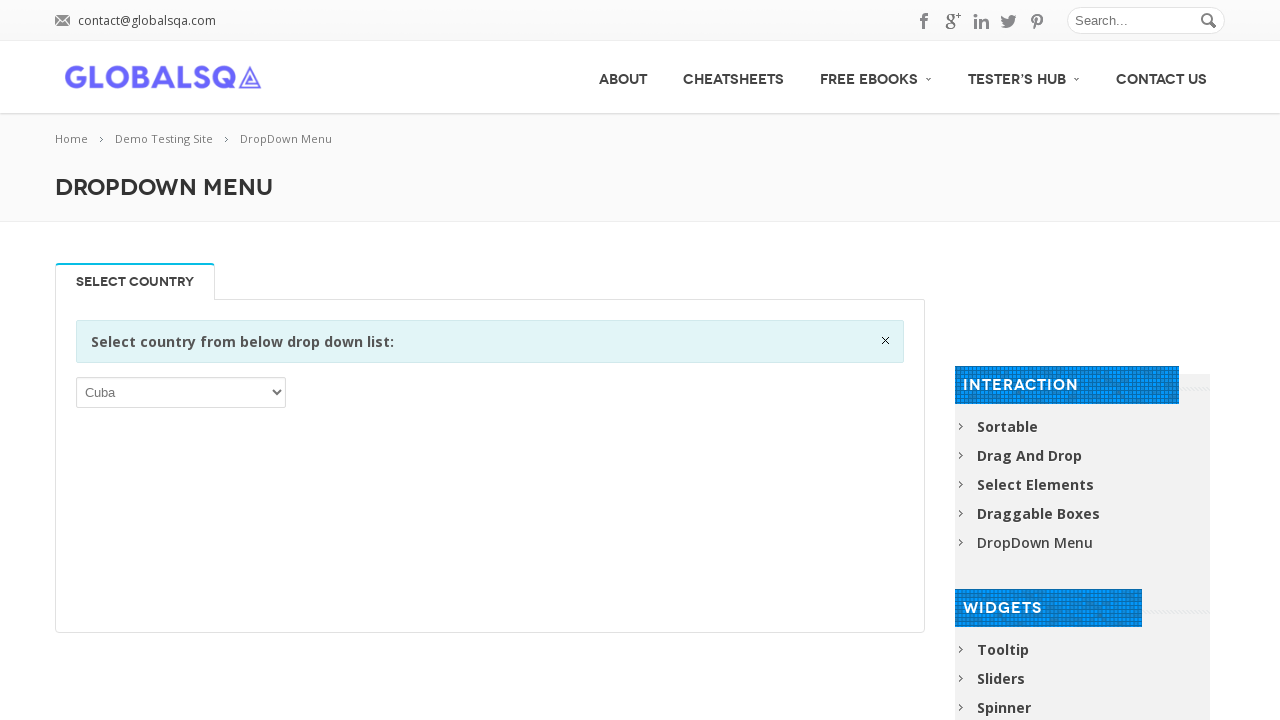

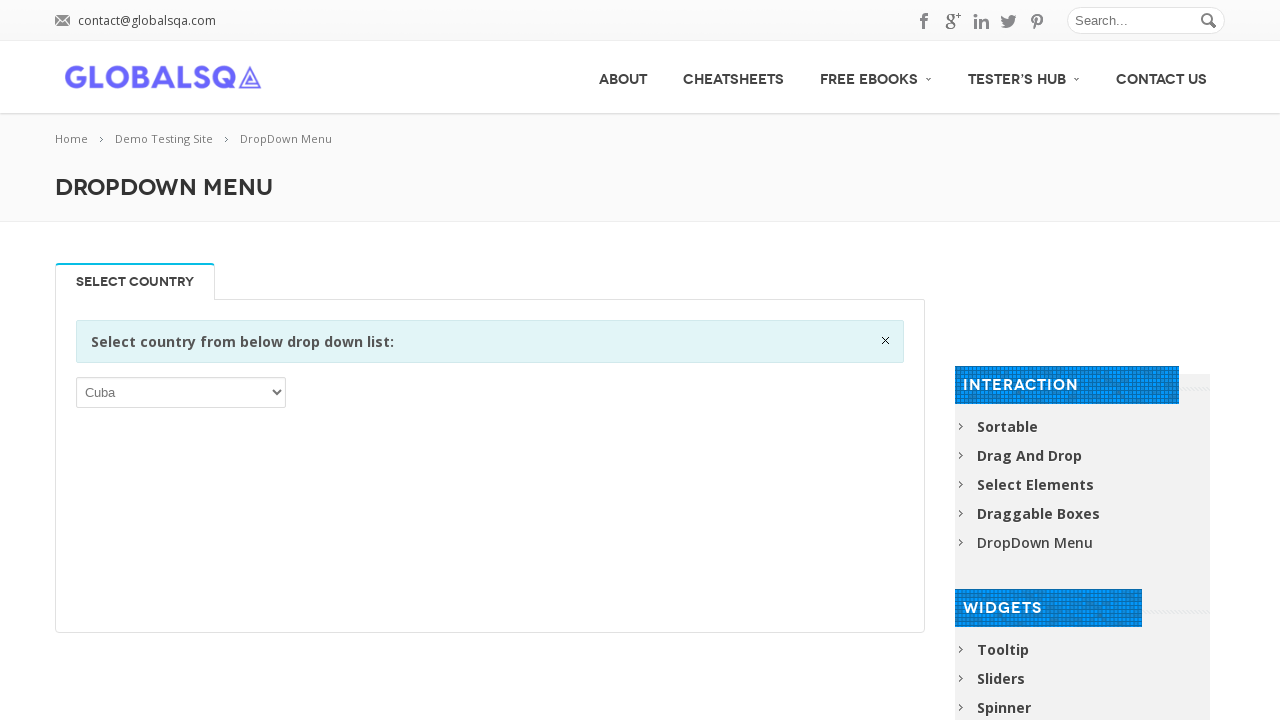